Tests the experience page section by clicking on various elements including headings and icons

Starting URL: https://ateto1204.github.io/

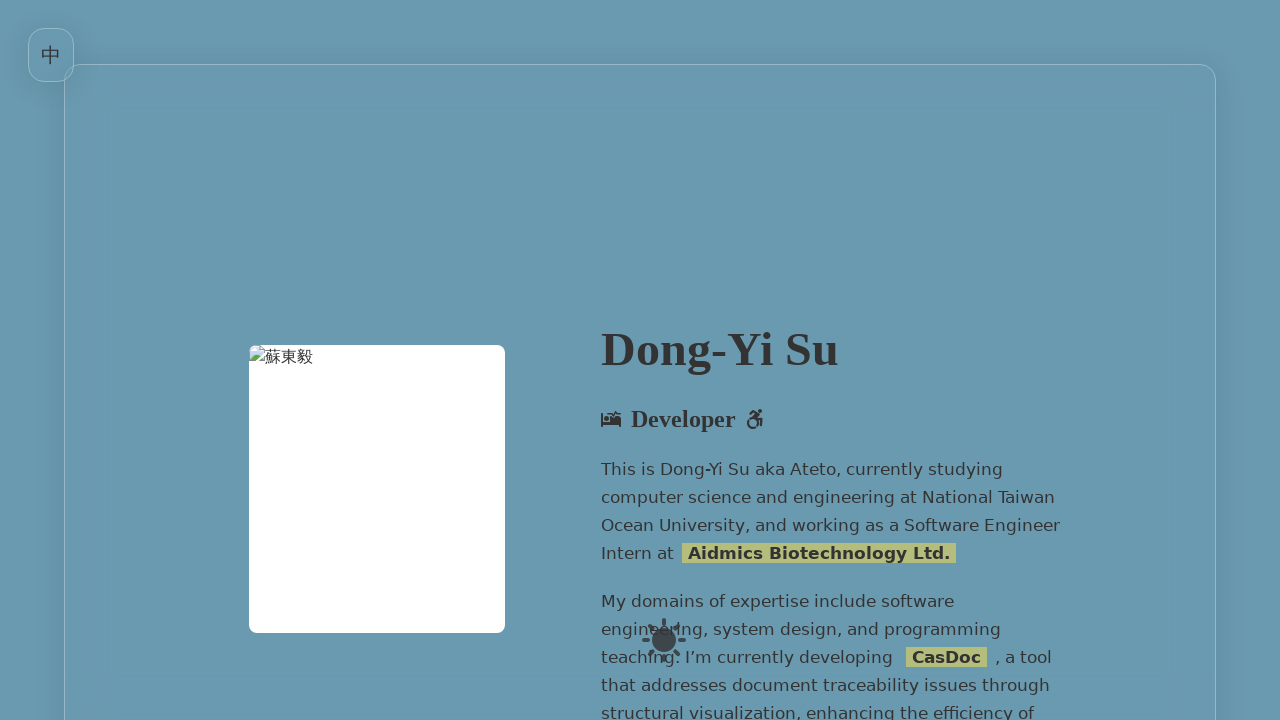

Clicked path element in Experience section dated Jul2024 at (506, 361) on section >> internal:has-text="Experience Jul2024 -"i >> path >> nth=0
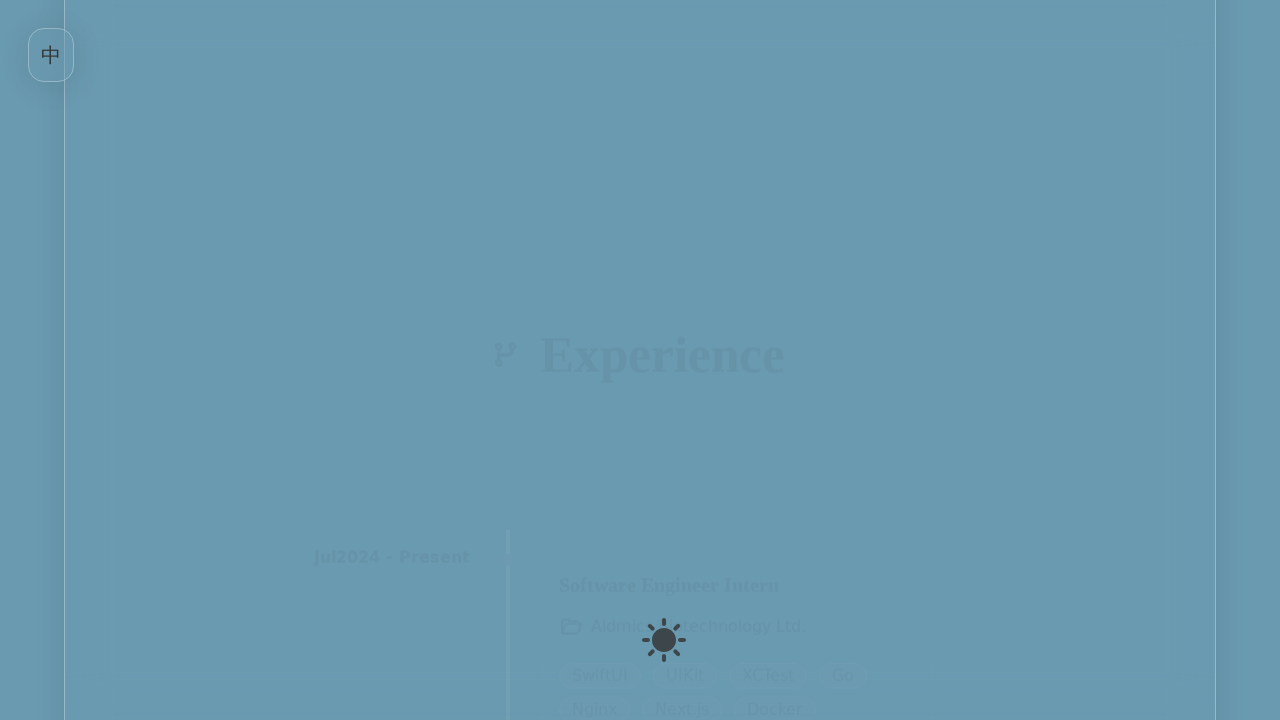

Clicked Experience heading at (650, 694) on internal:role=heading[name="Experience"i]
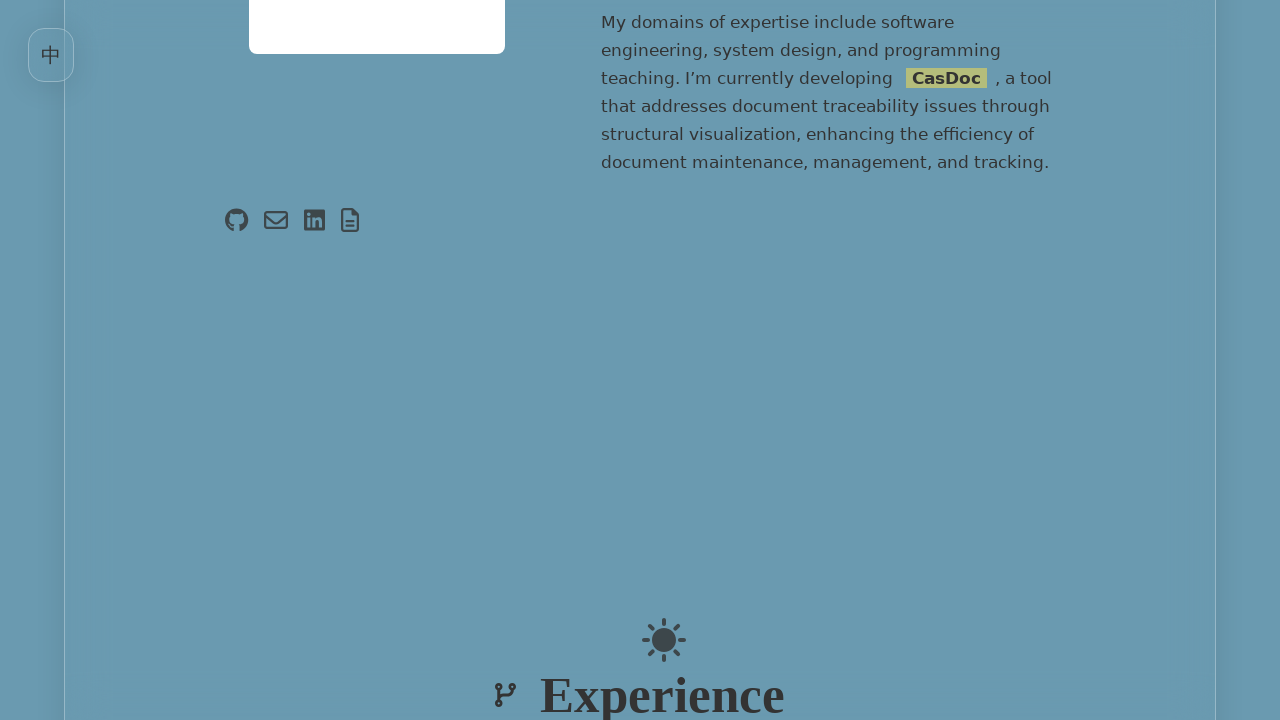

Clicked second path element in .w-9 icon at (664, 640) on .w-9 > path:nth-child(2)
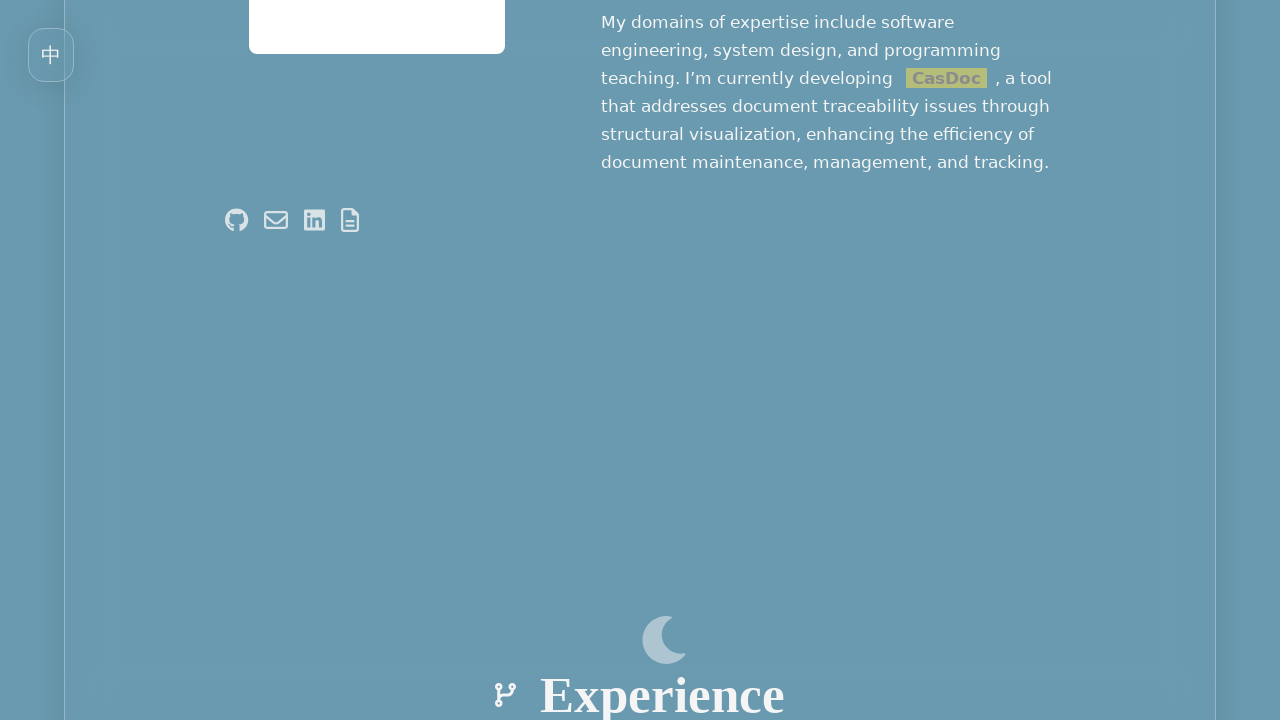

Clicked first path element in .w-9 icon at (664, 640) on .w-9 > path
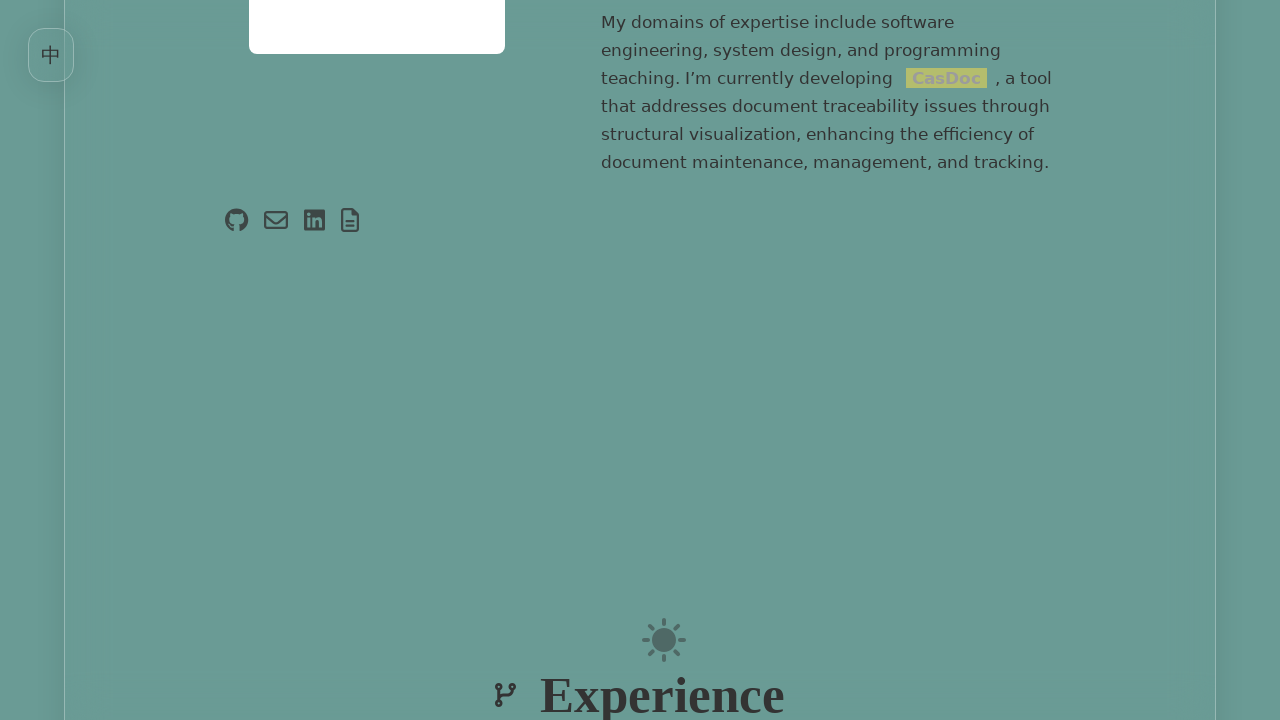

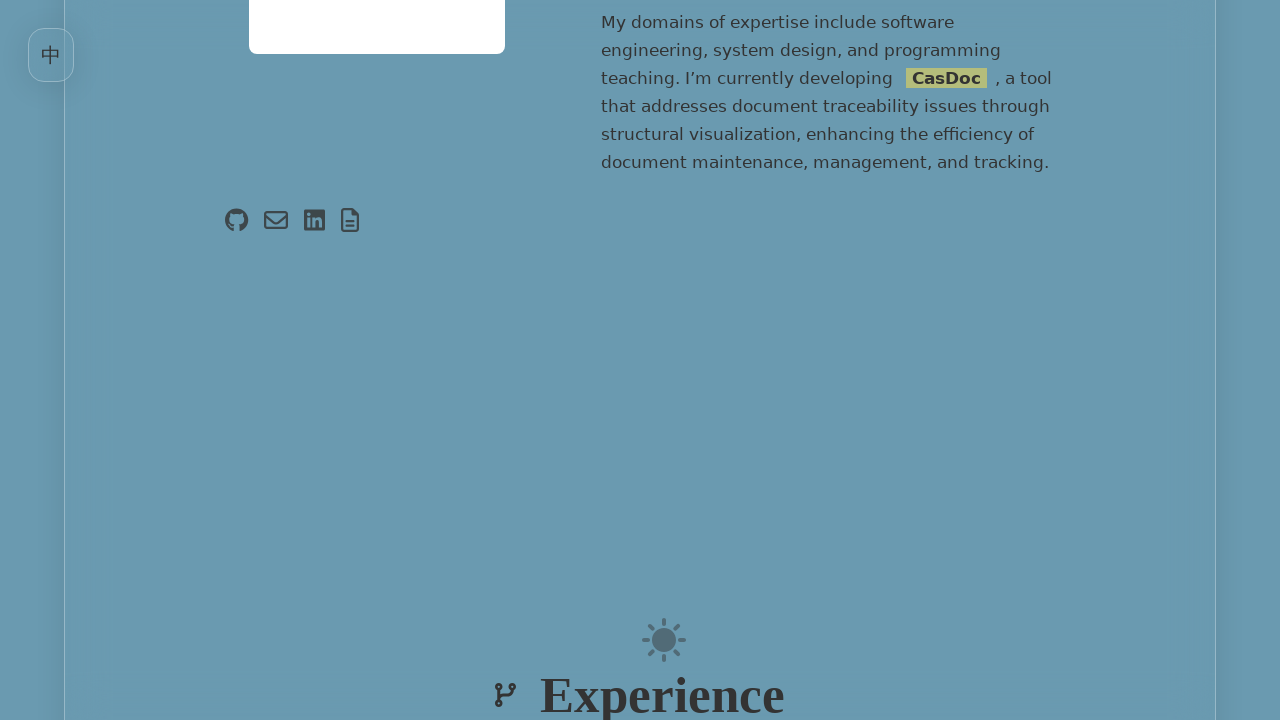